Tests a registration form by filling in personal information fields and submitting the form, then verifying the success message

Starting URL: http://suninjuly.github.io/registration1.html

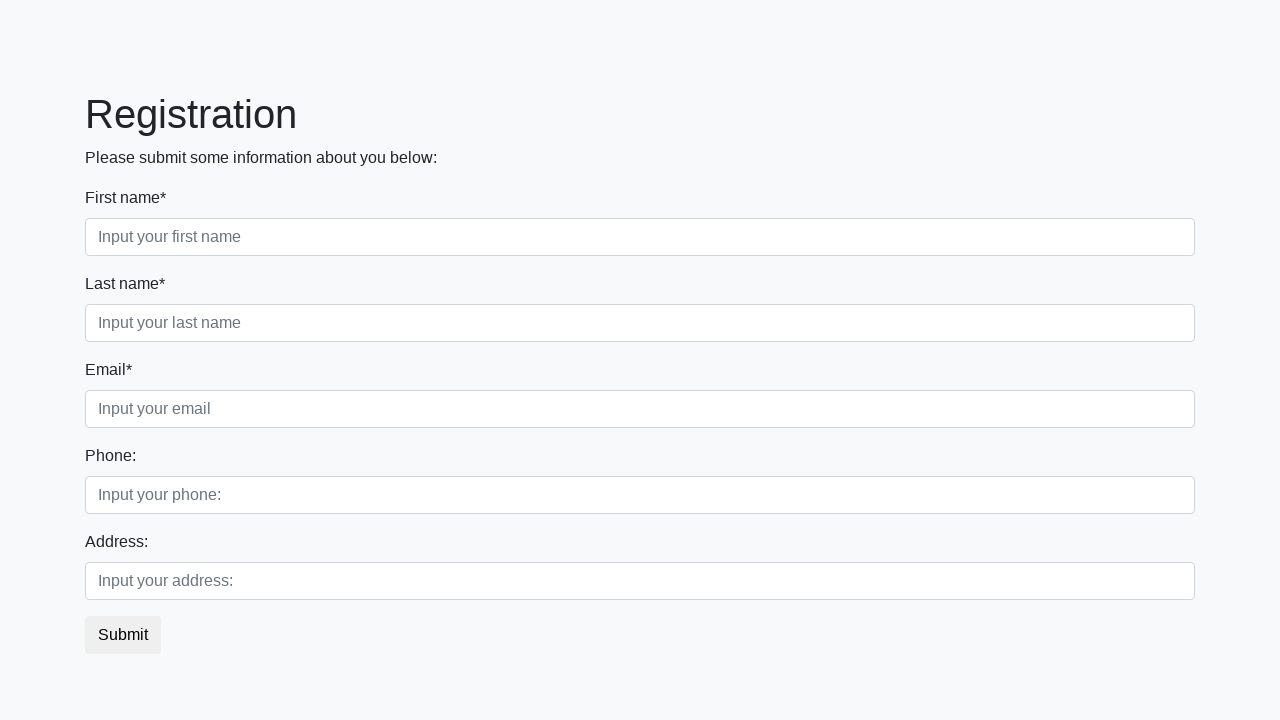

Filled first name field with 'Ivan' on [placeholder='Input your first name']
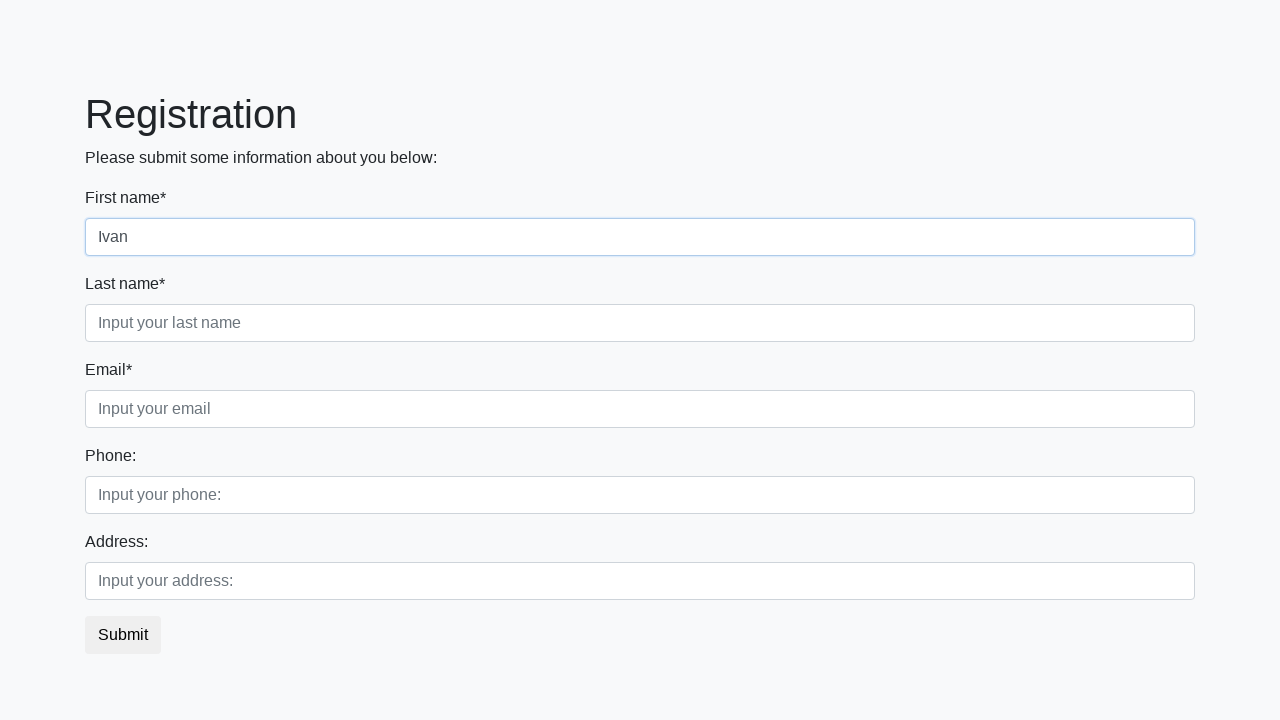

Filled last name field with 'Petrov' on [placeholder='Input your last name']
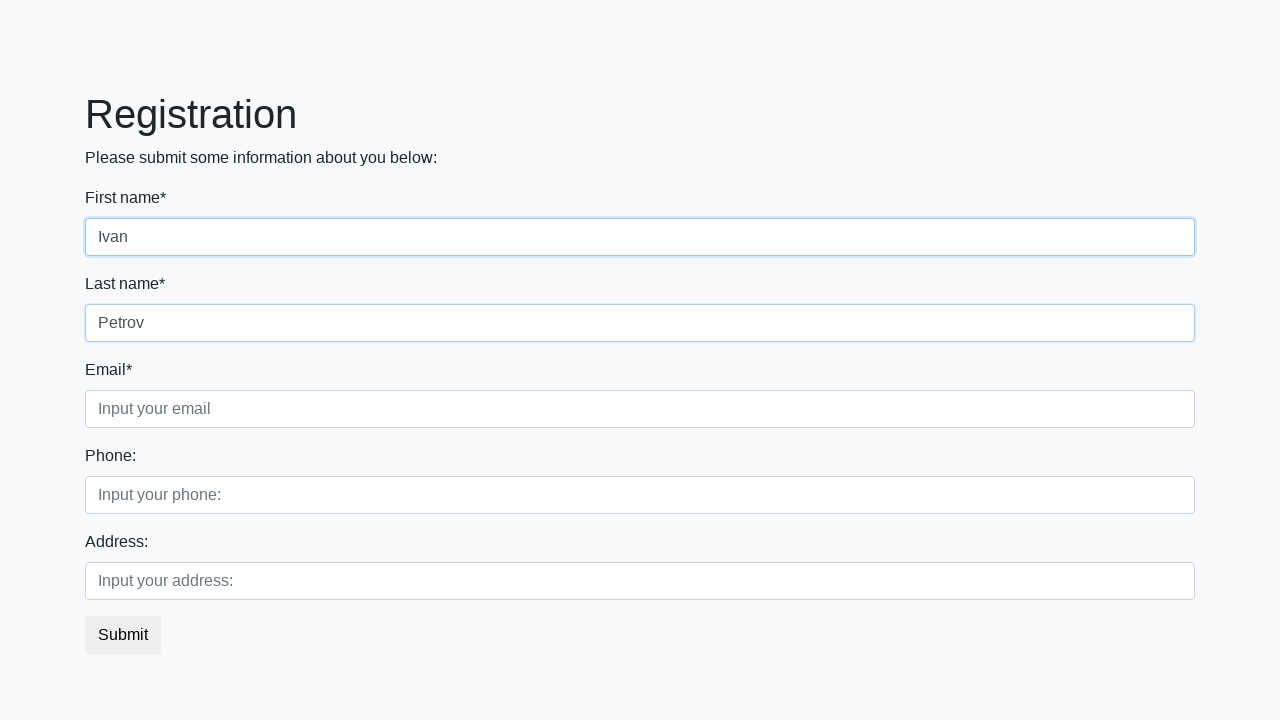

Filled email field with 'email@email.ru' on [placeholder='Input your email']
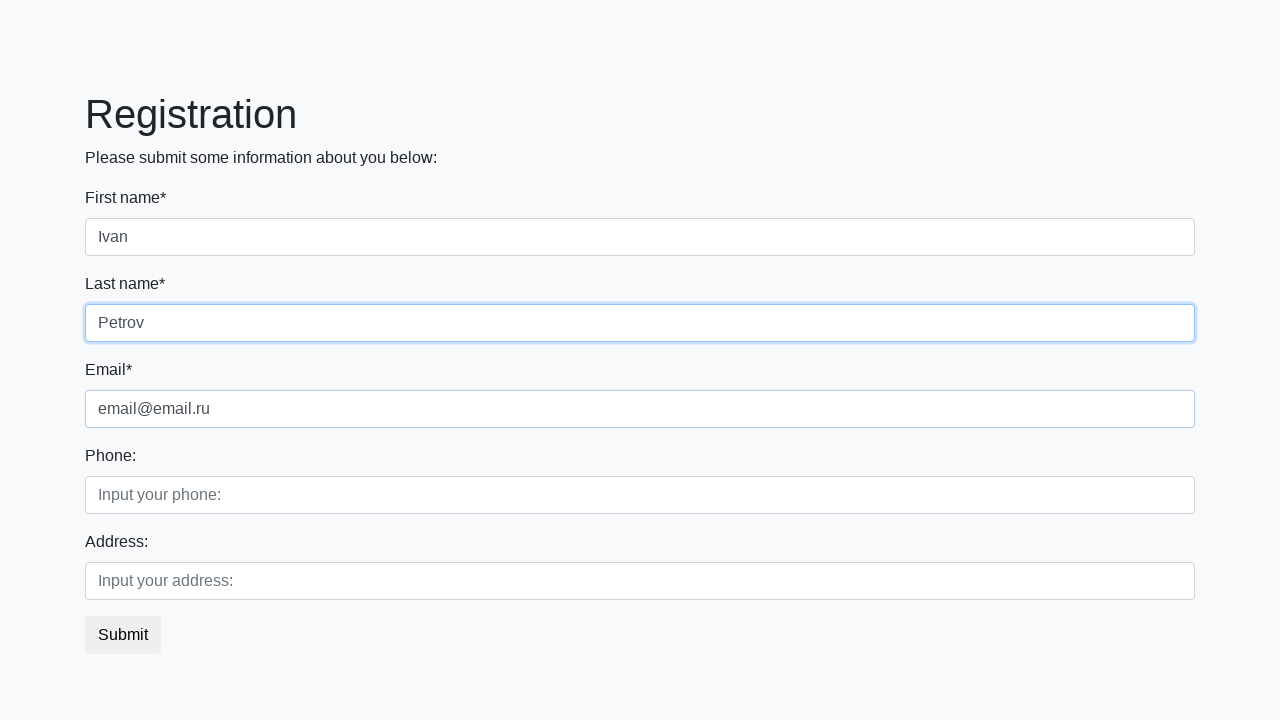

Filled phone number field with '88005553535' on [placeholder='Input your phone:']
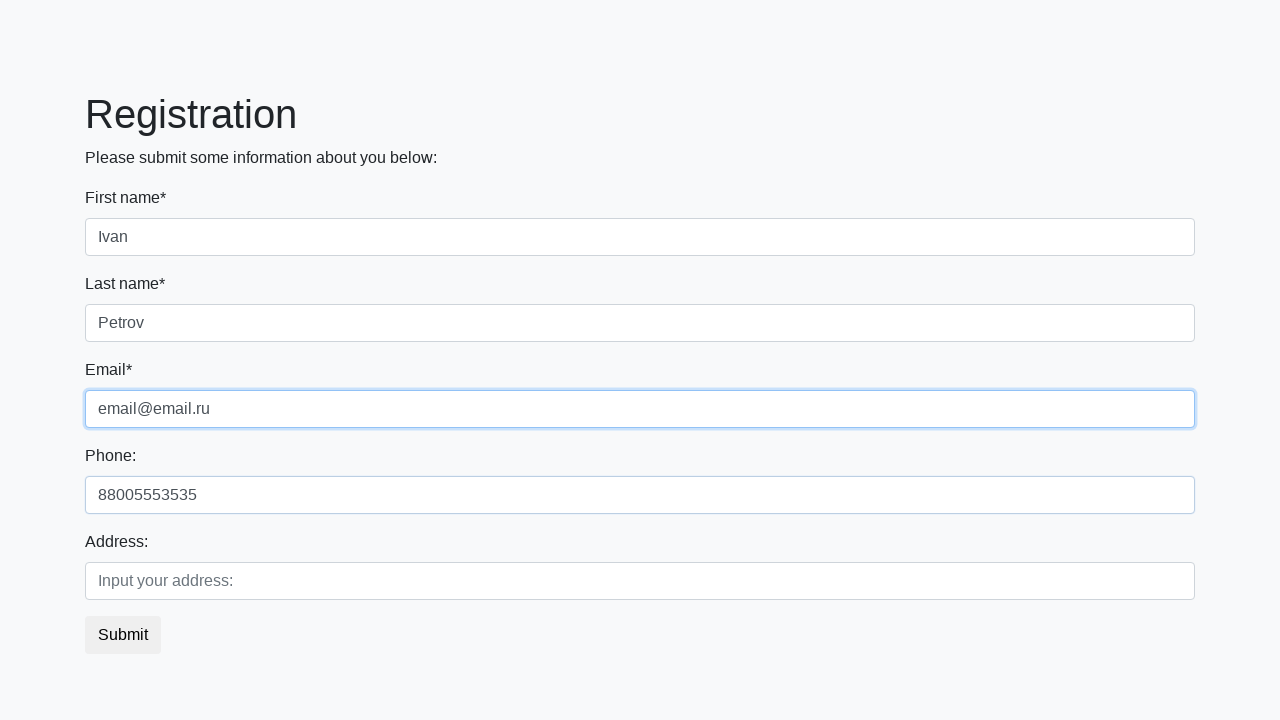

Filled address field with 'Leningrad' on [placeholder='Input your address:']
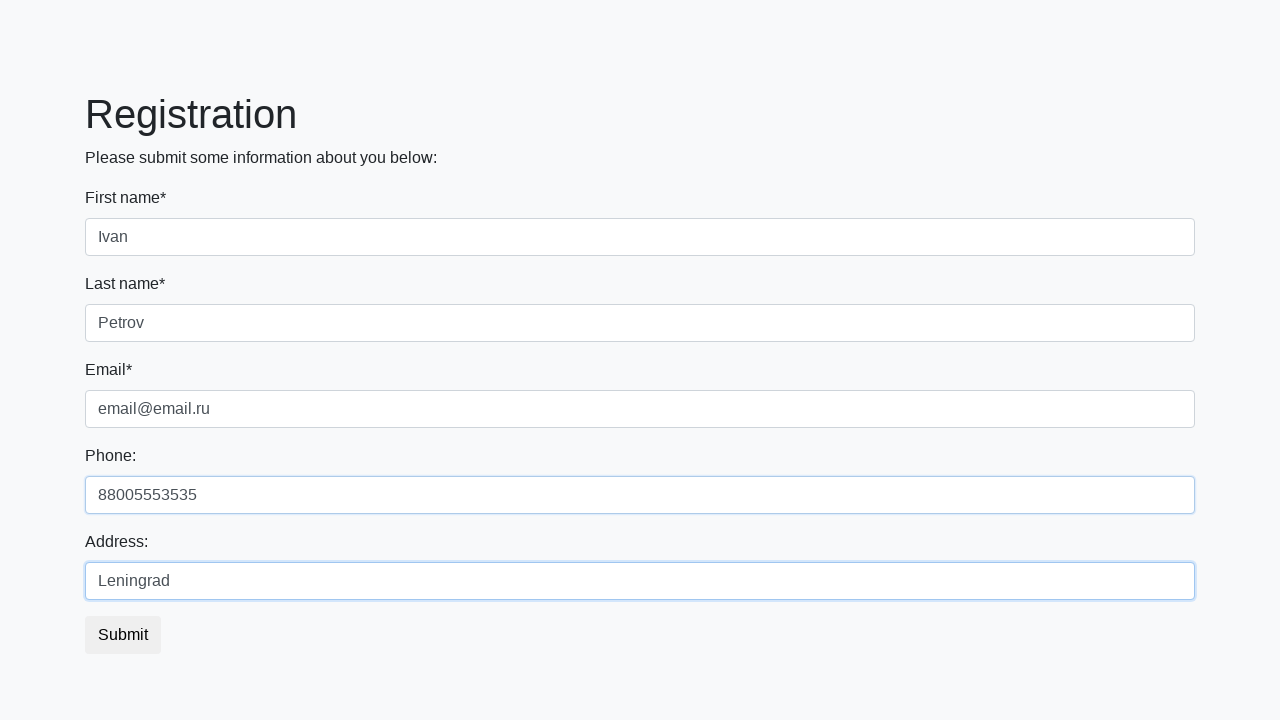

Clicked submit button to register at (123, 635) on button.btn
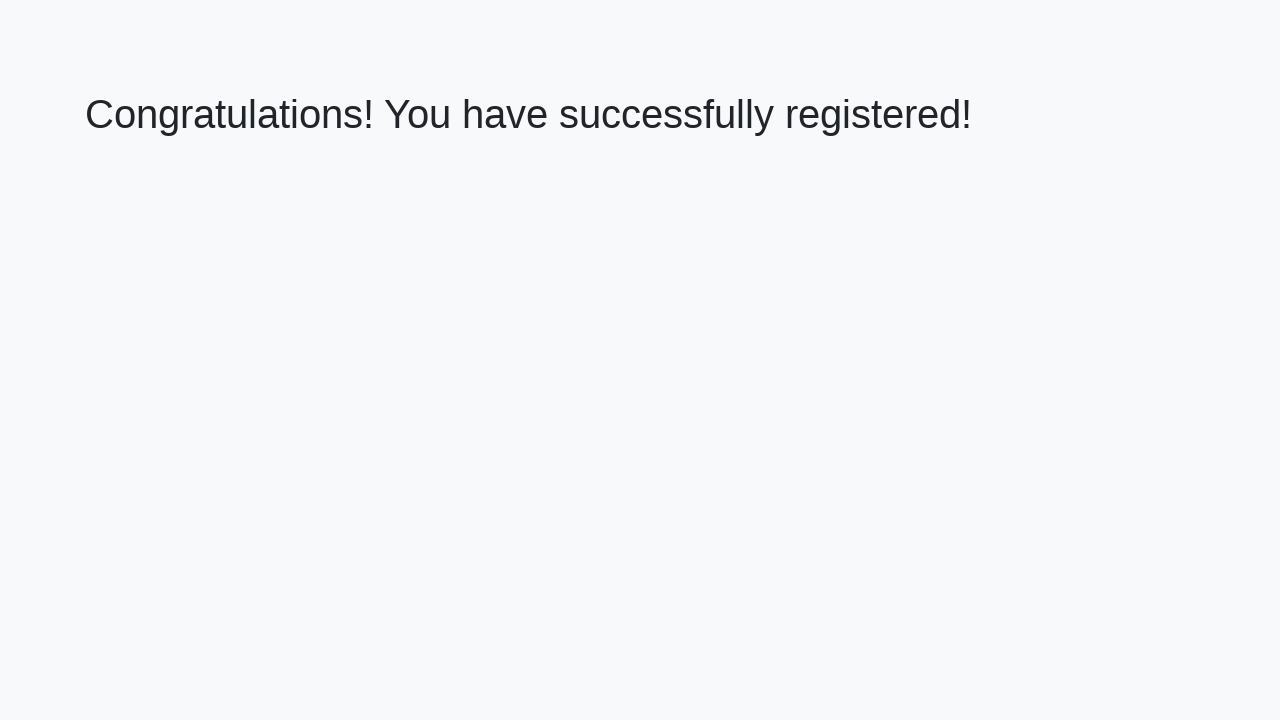

Success message heading loaded
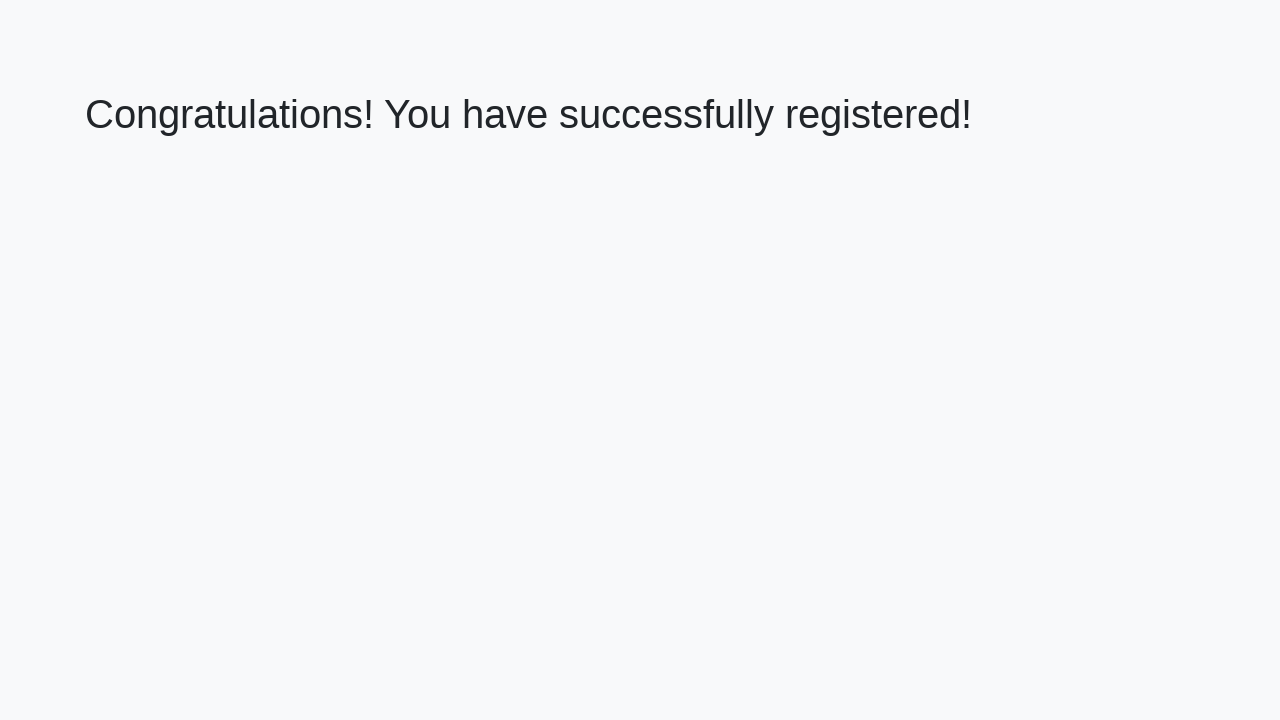

Retrieved success message text
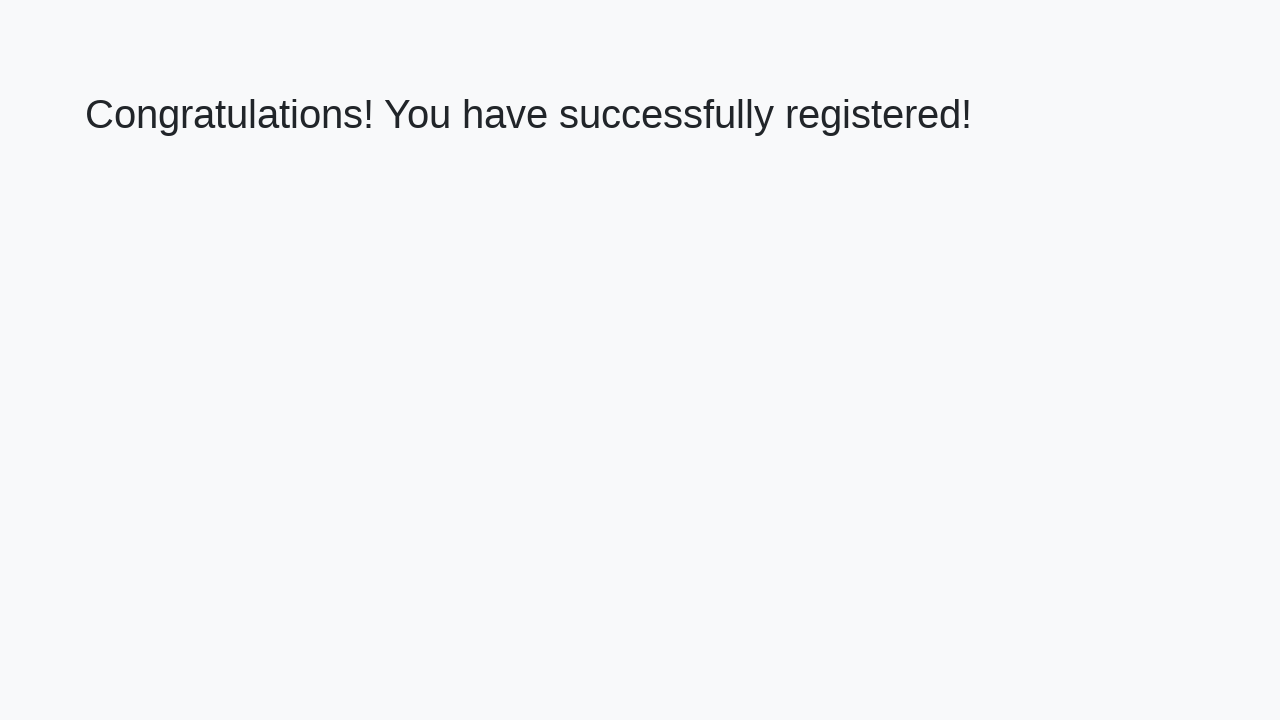

Verified success message: 'Congratulations! You have successfully registered!'
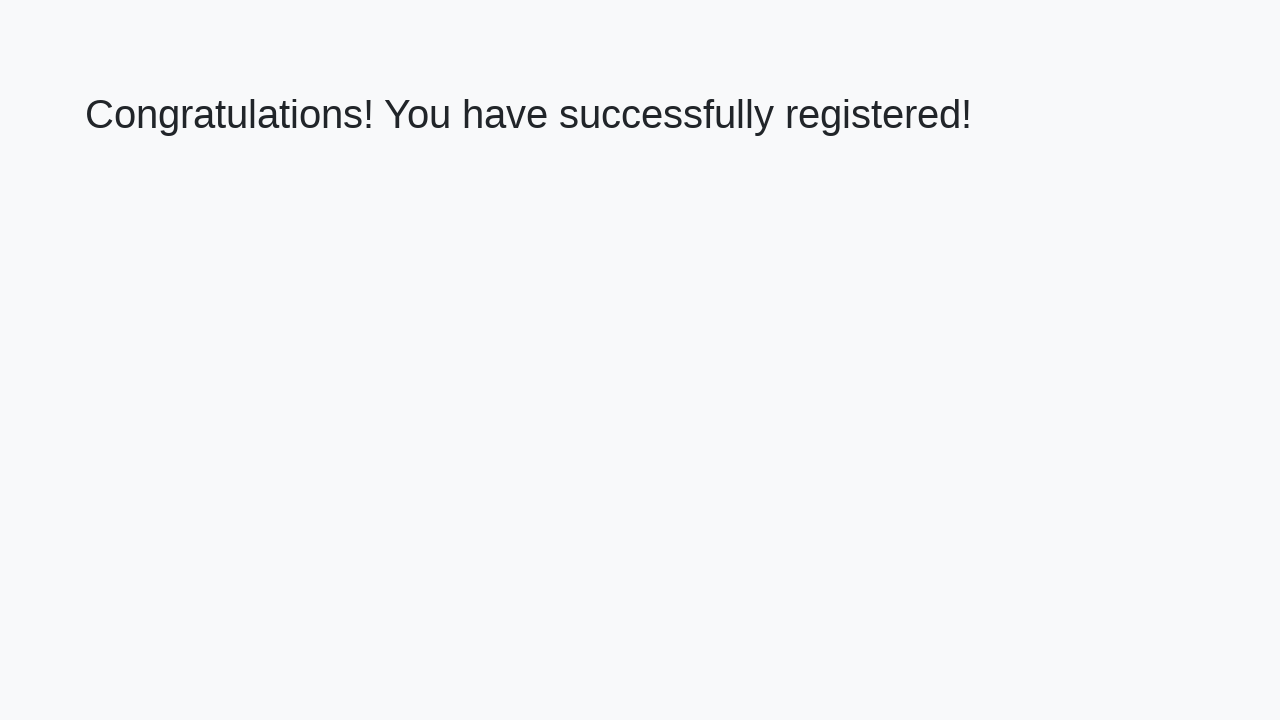

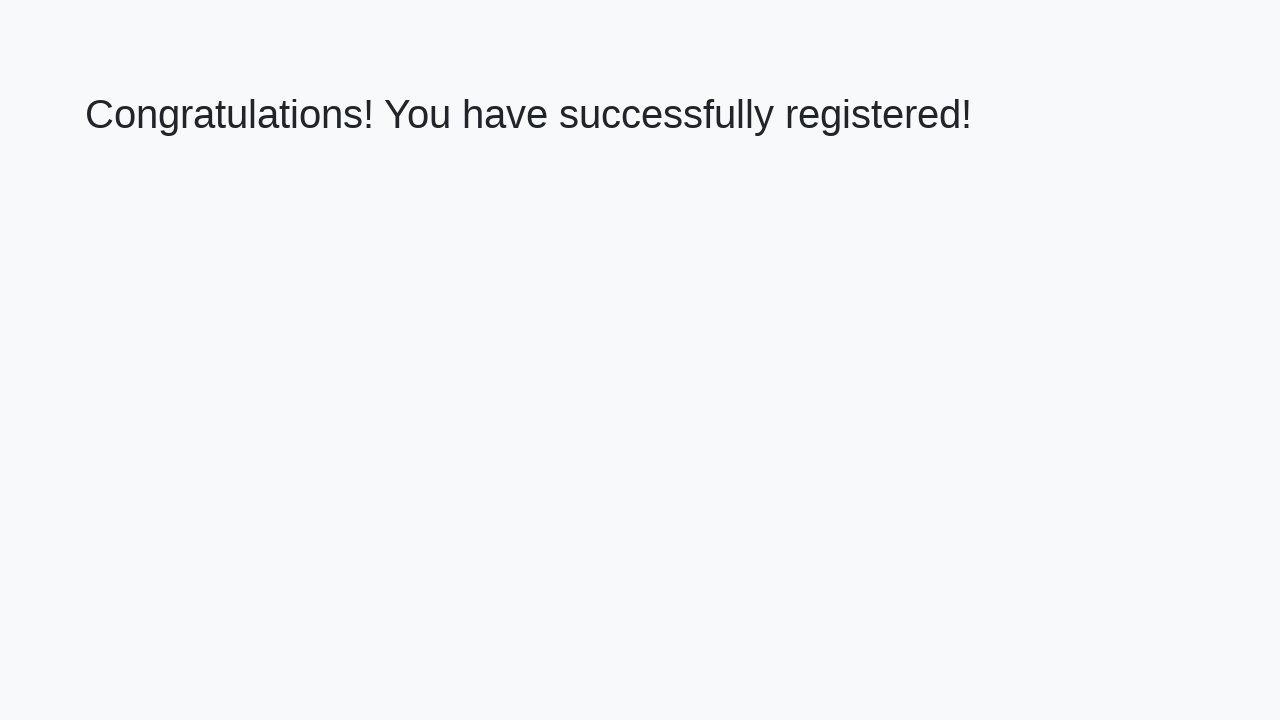